Tests un-marking items as complete by creating items, checking one, then unchecking it.

Starting URL: https://demo.playwright.dev/todomvc

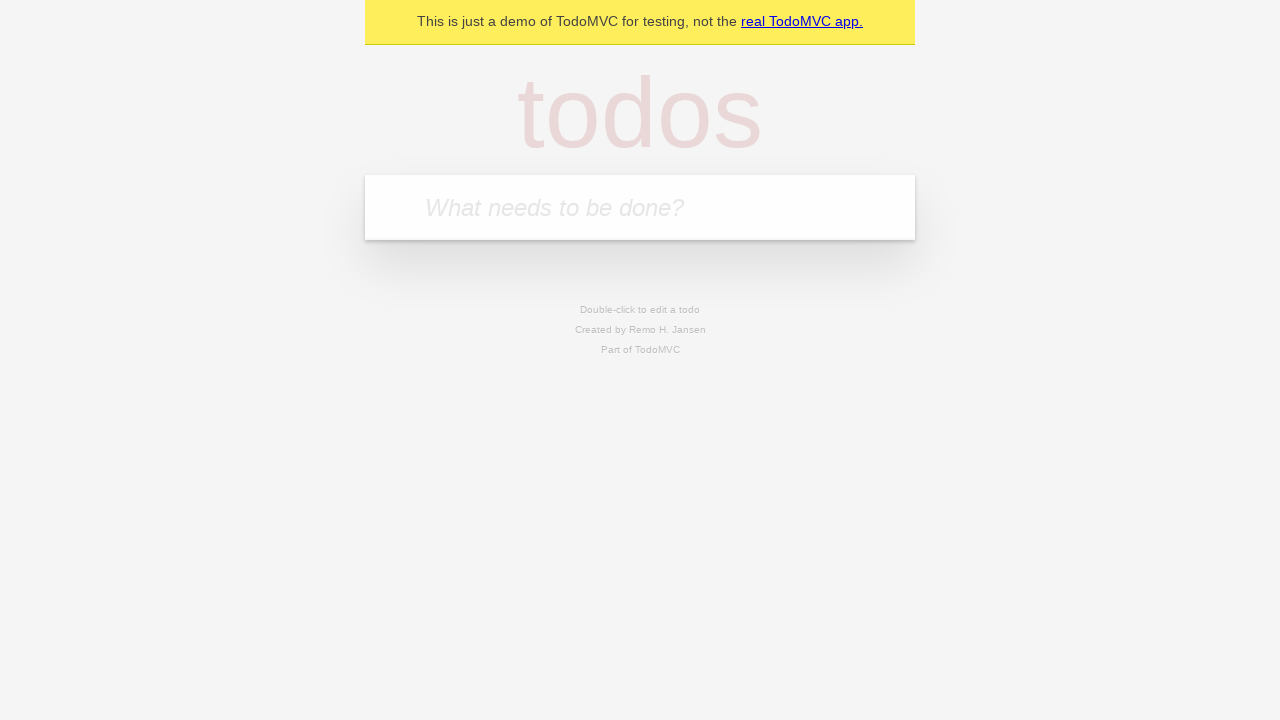

Filled todo input with 'buy some cheese' on internal:attr=[placeholder="What needs to be done?"i]
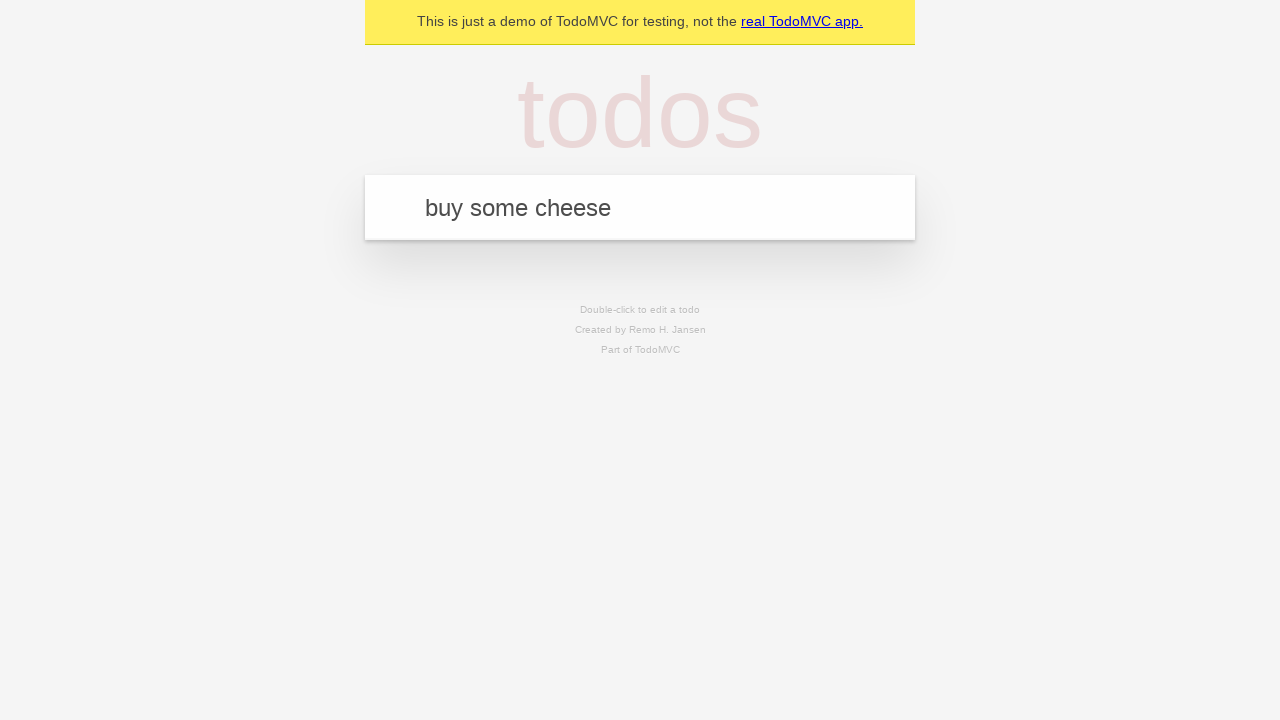

Pressed Enter to create todo item 'buy some cheese' on internal:attr=[placeholder="What needs to be done?"i]
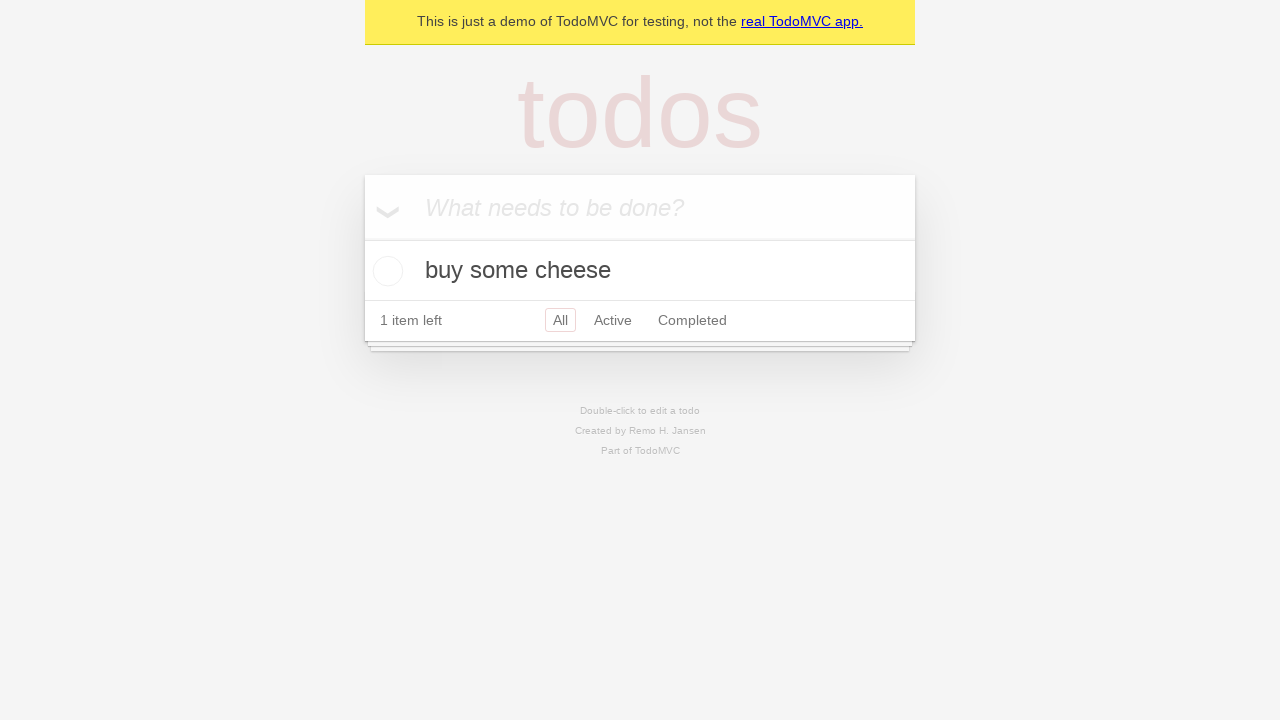

Filled todo input with 'feed the cat' on internal:attr=[placeholder="What needs to be done?"i]
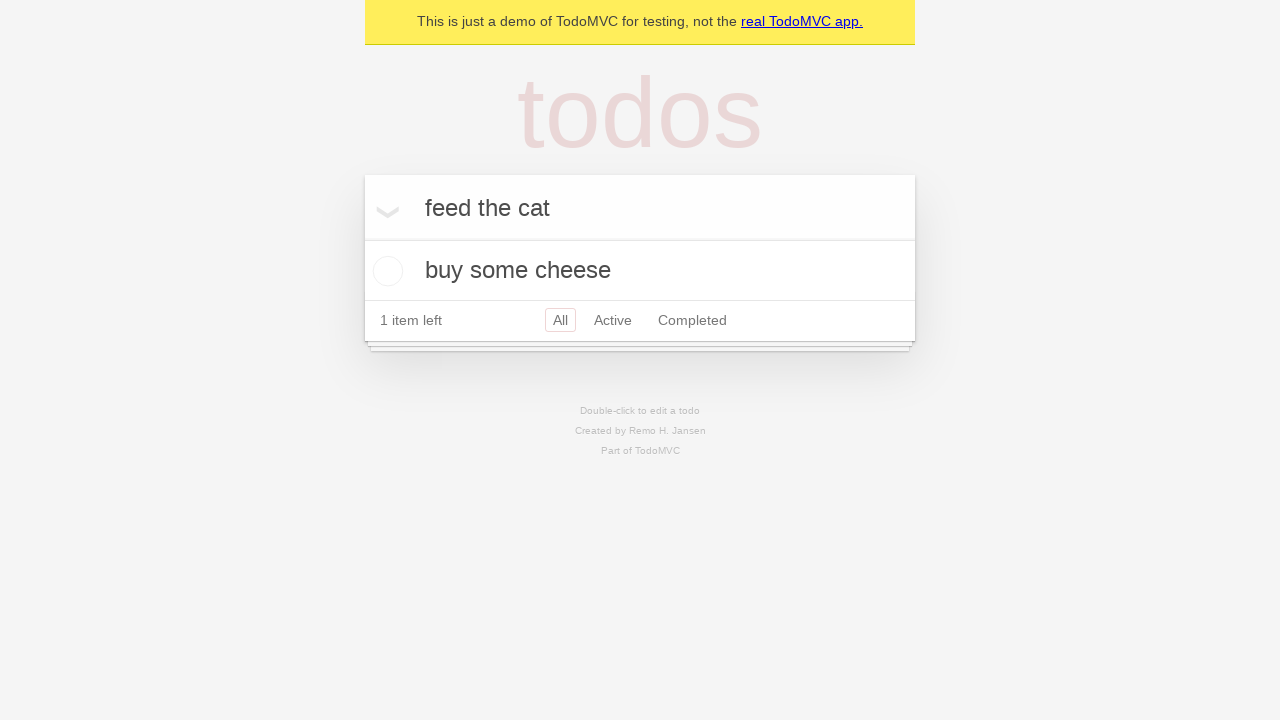

Pressed Enter to create todo item 'feed the cat' on internal:attr=[placeholder="What needs to be done?"i]
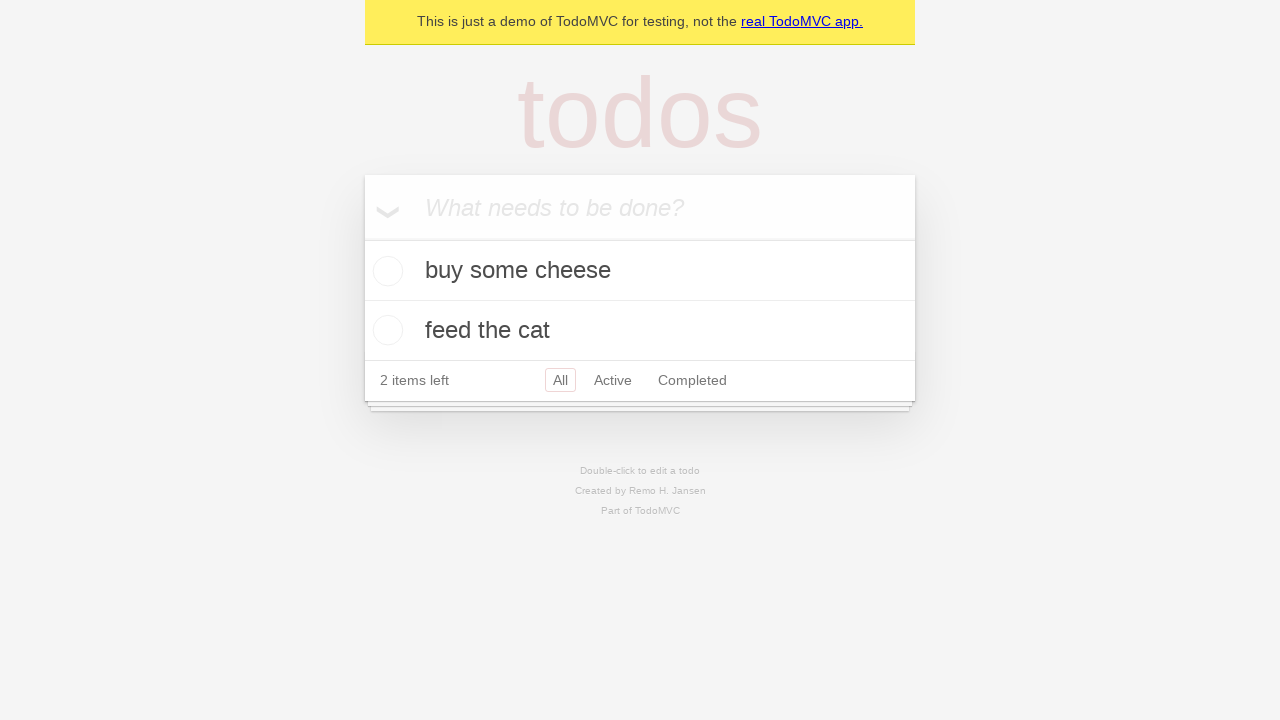

Located first todo item
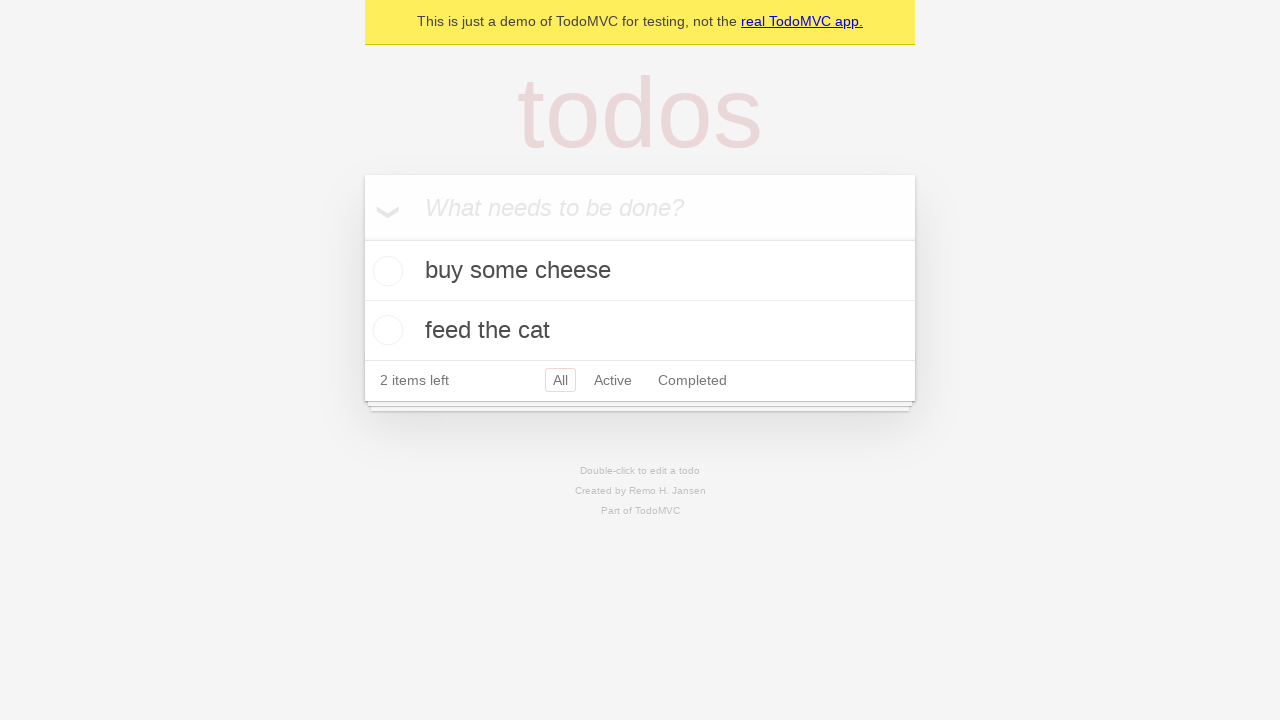

Located checkbox for first todo item
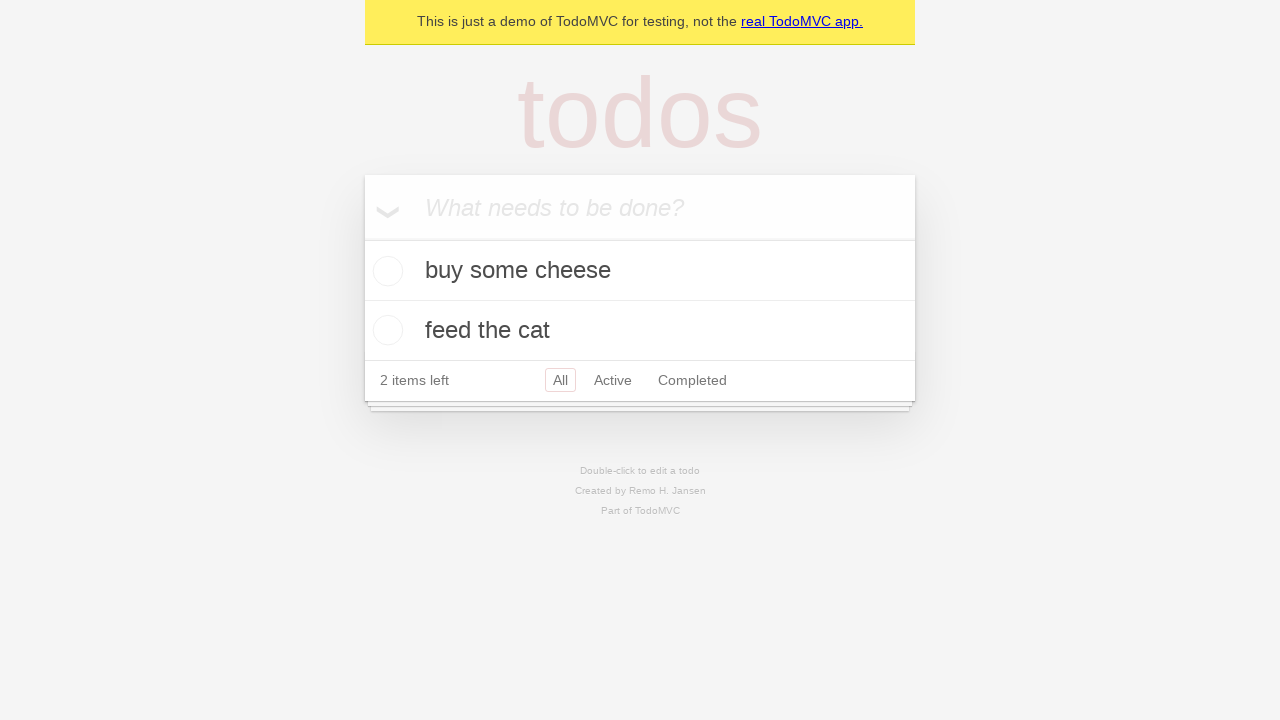

Checked first todo item as complete at (385, 271) on internal:testid=[data-testid="todo-item"s] >> nth=0 >> internal:role=checkbox
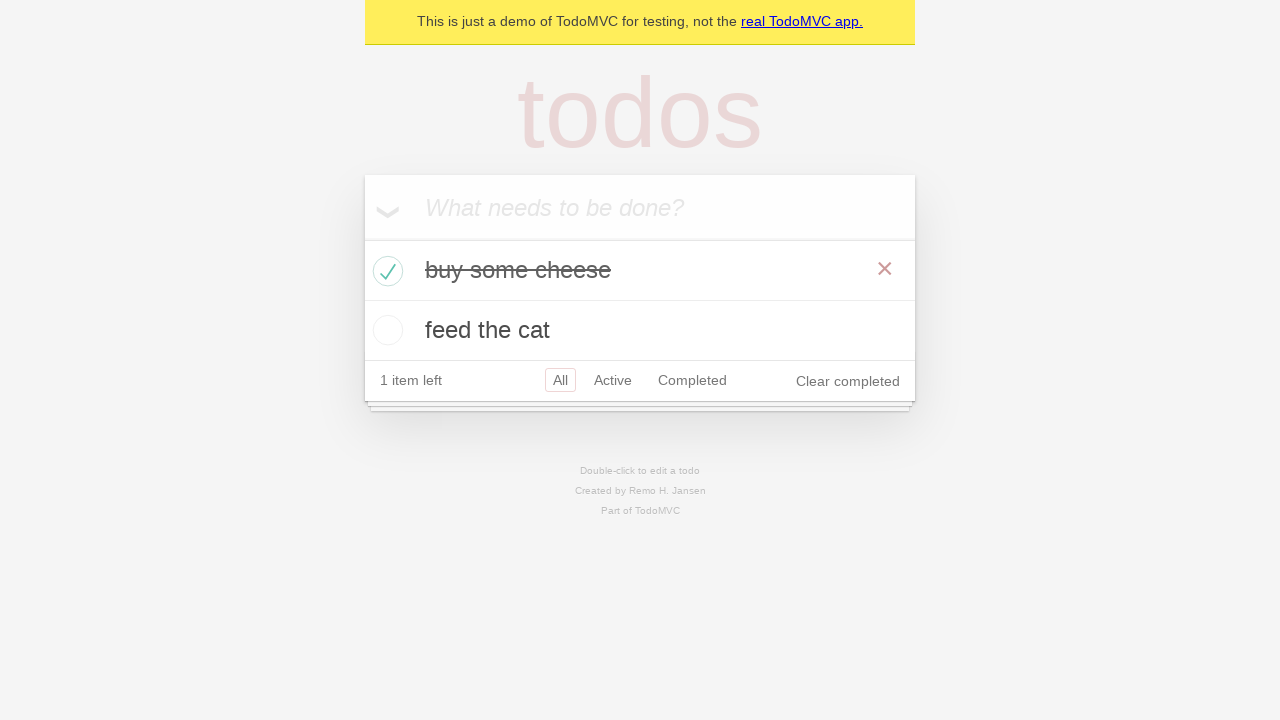

Unchecked first todo item to mark as incomplete at (385, 271) on internal:testid=[data-testid="todo-item"s] >> nth=0 >> internal:role=checkbox
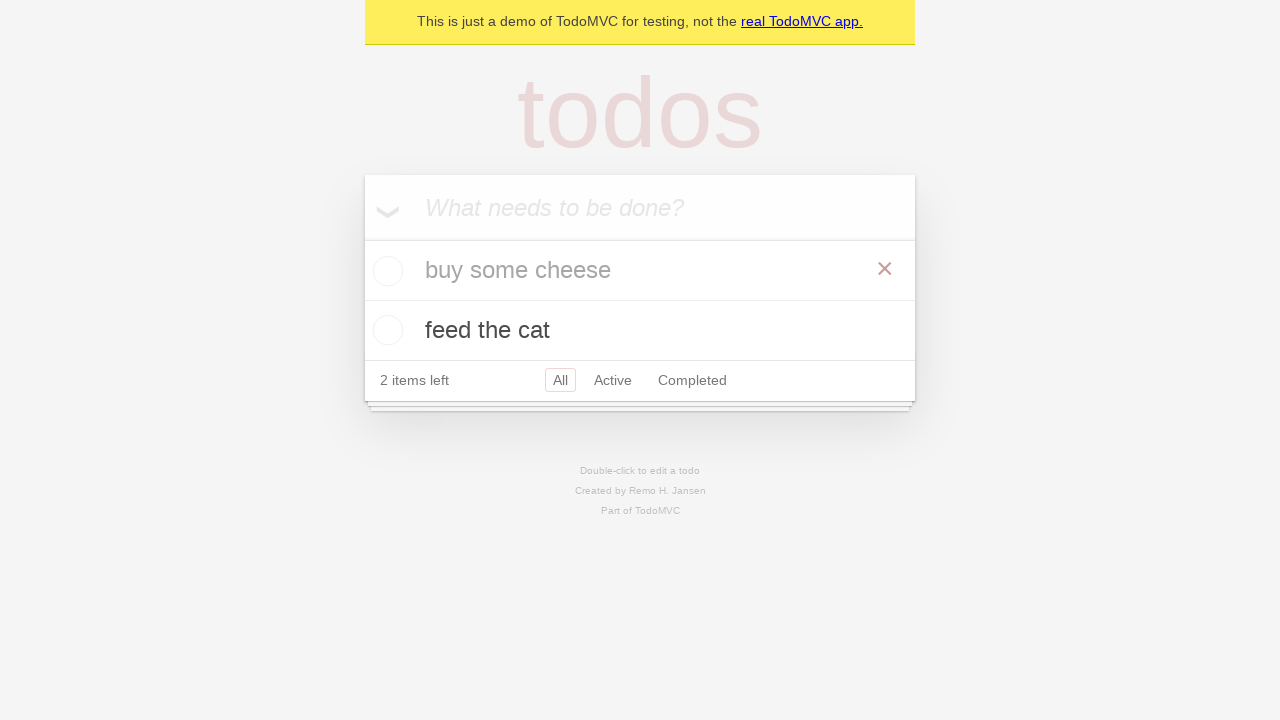

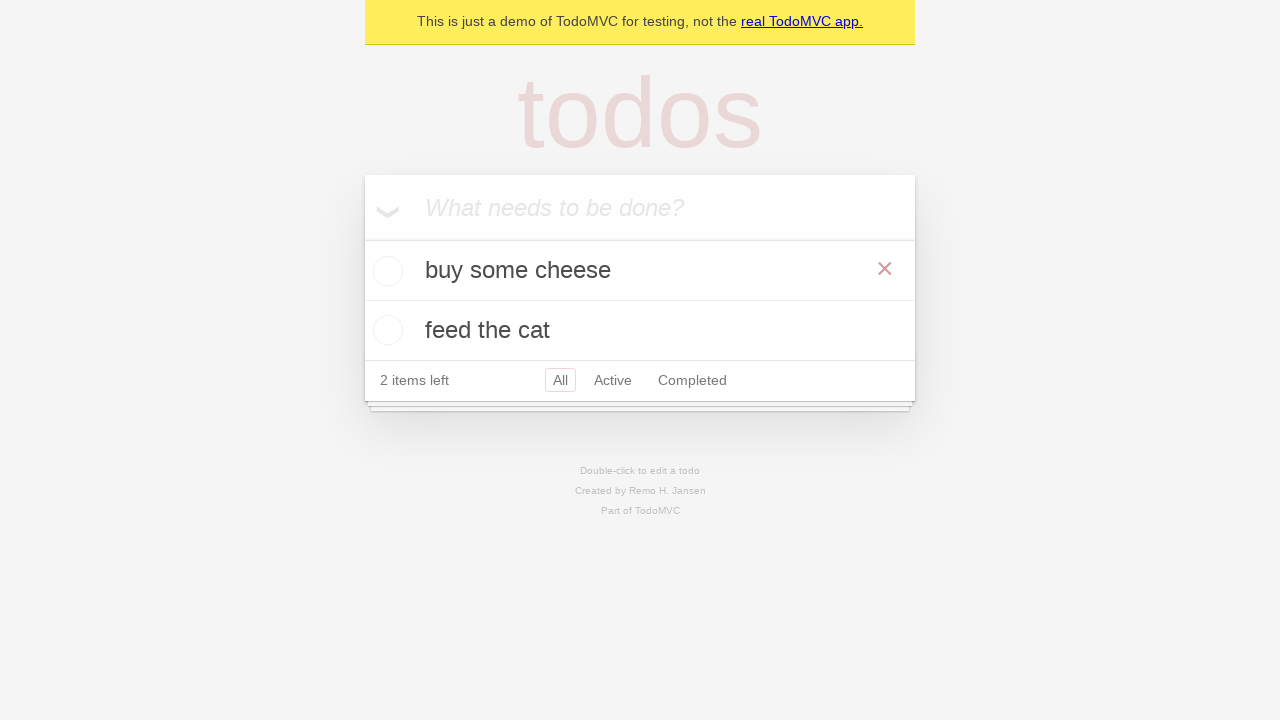